Verifies that the homepage URL contains the expected domain and the page title contains the expected text

Starting URL: https://practice-react.sdetunicorns.com/

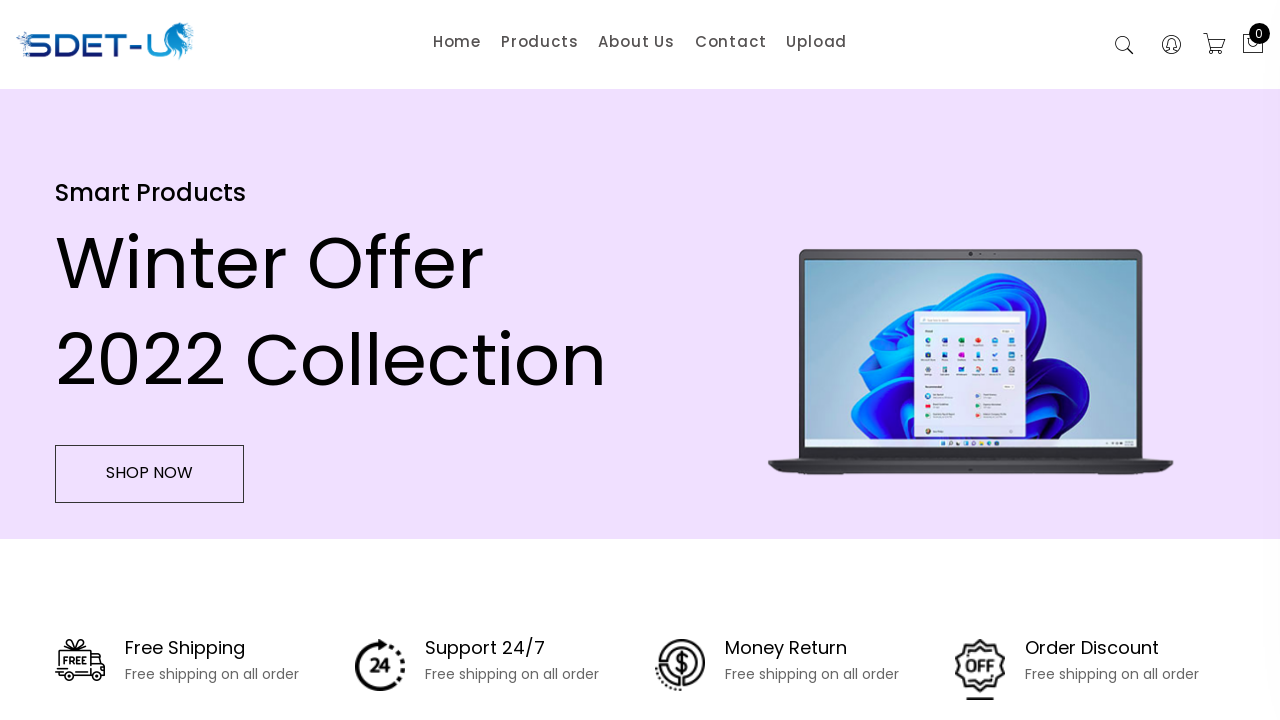

Verified that page URL contains 'sdetunicorns'
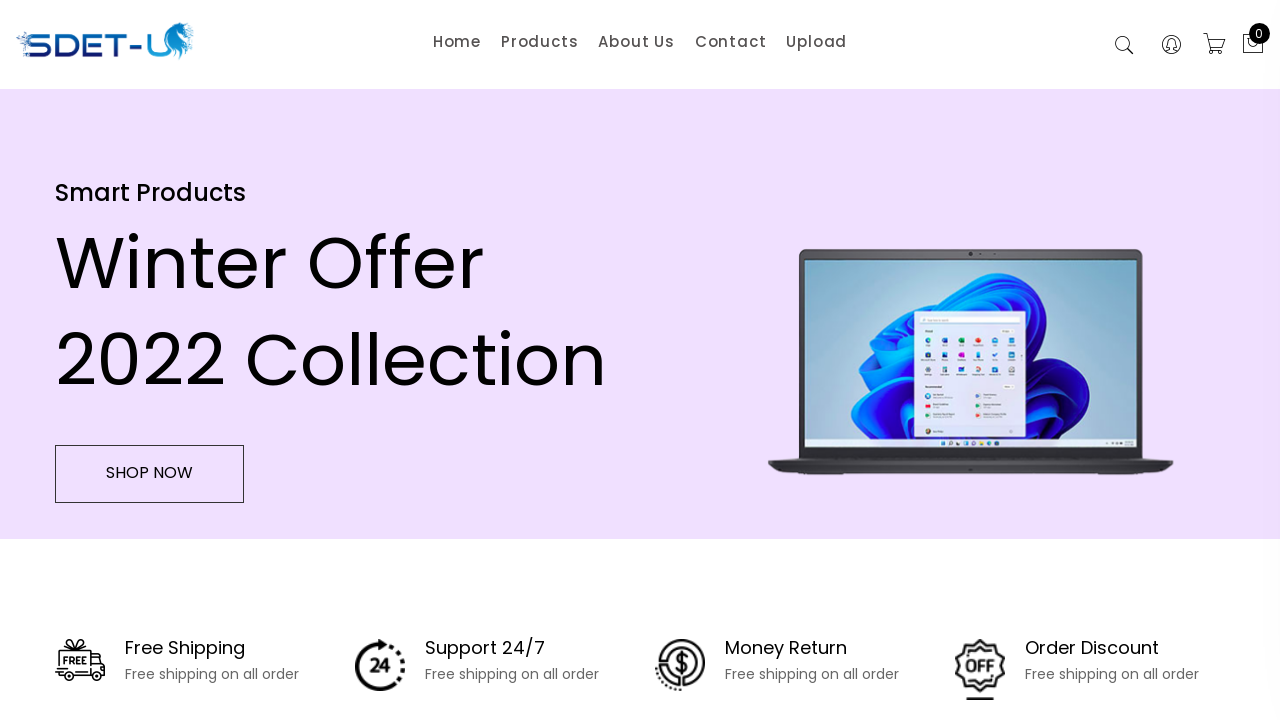

Verified that page title contains 'SDET Unicorns'
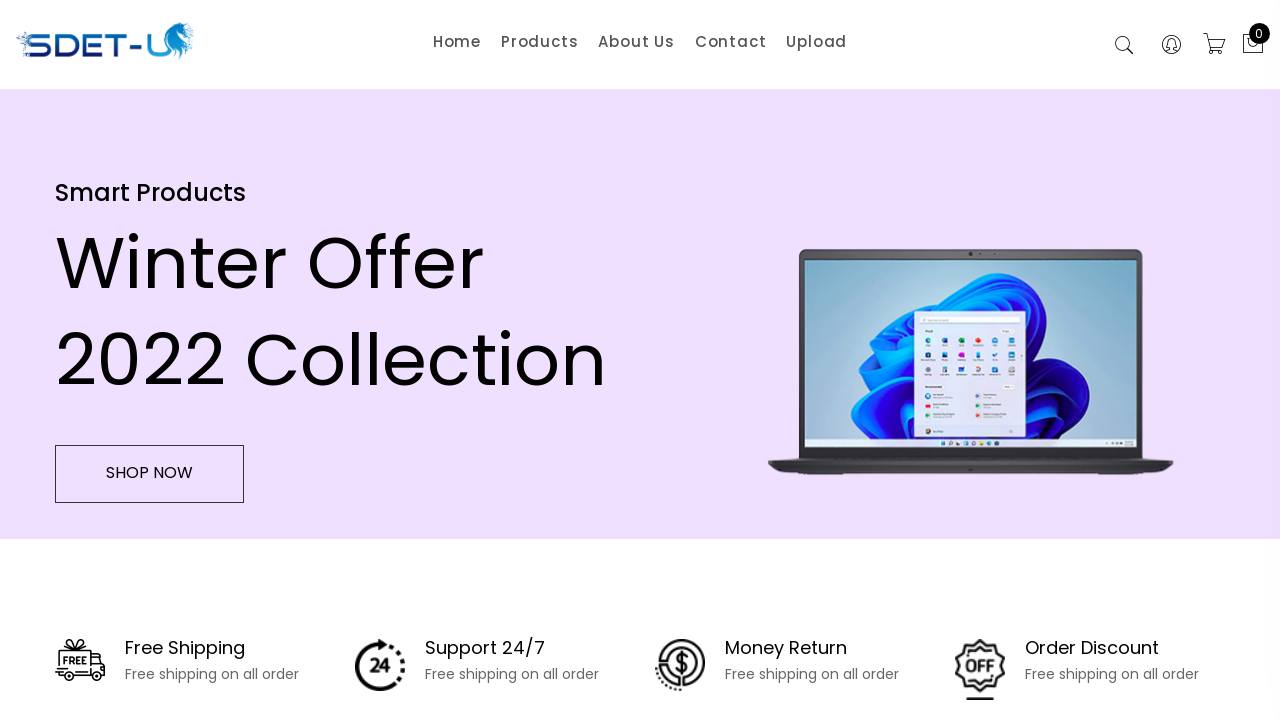

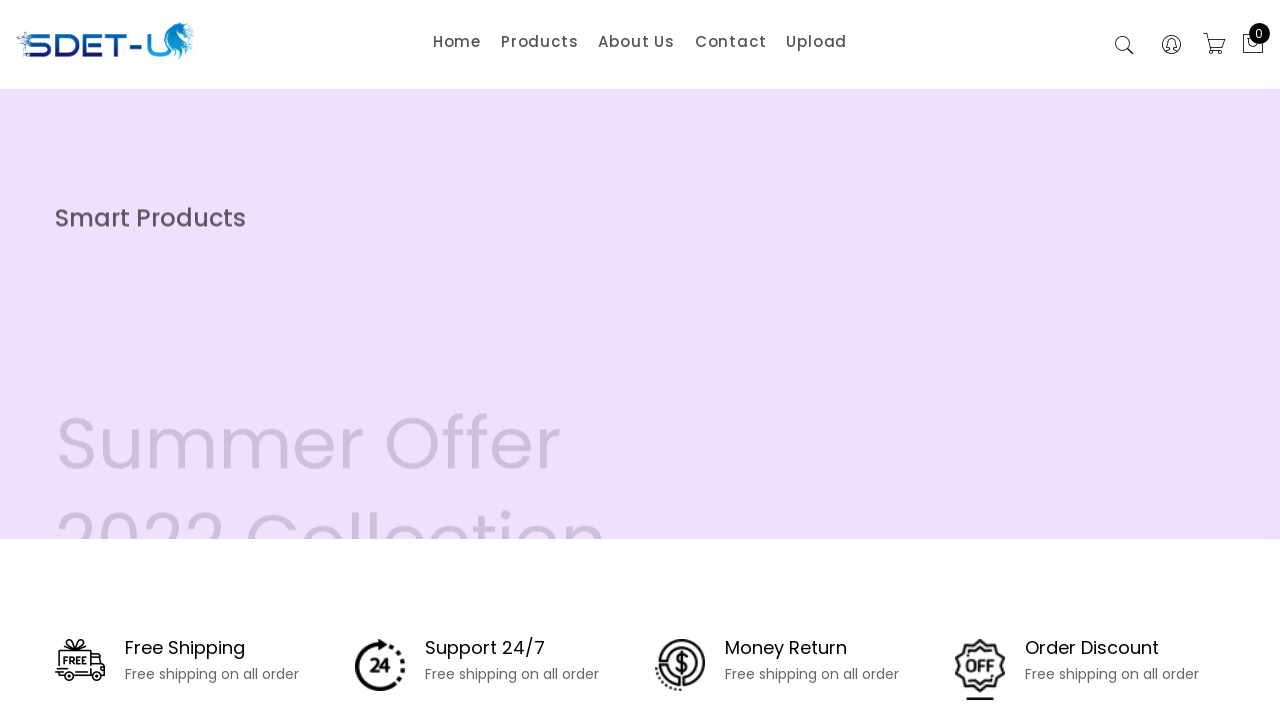